Tests browser navigation interactions on Steam store including page refresh, navigation to Steam community, and browser history back/forward operations

Starting URL: https://store.steampowered.com/

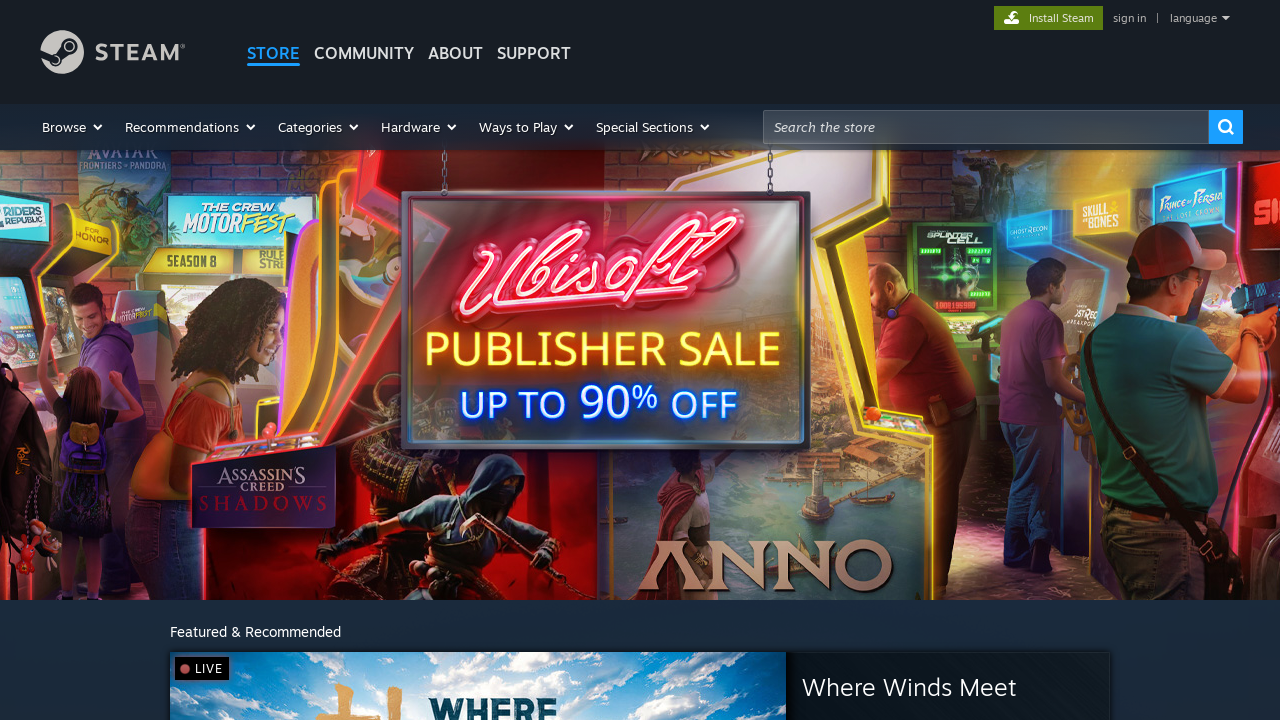

Waited for Steam store page to load (DOM content loaded)
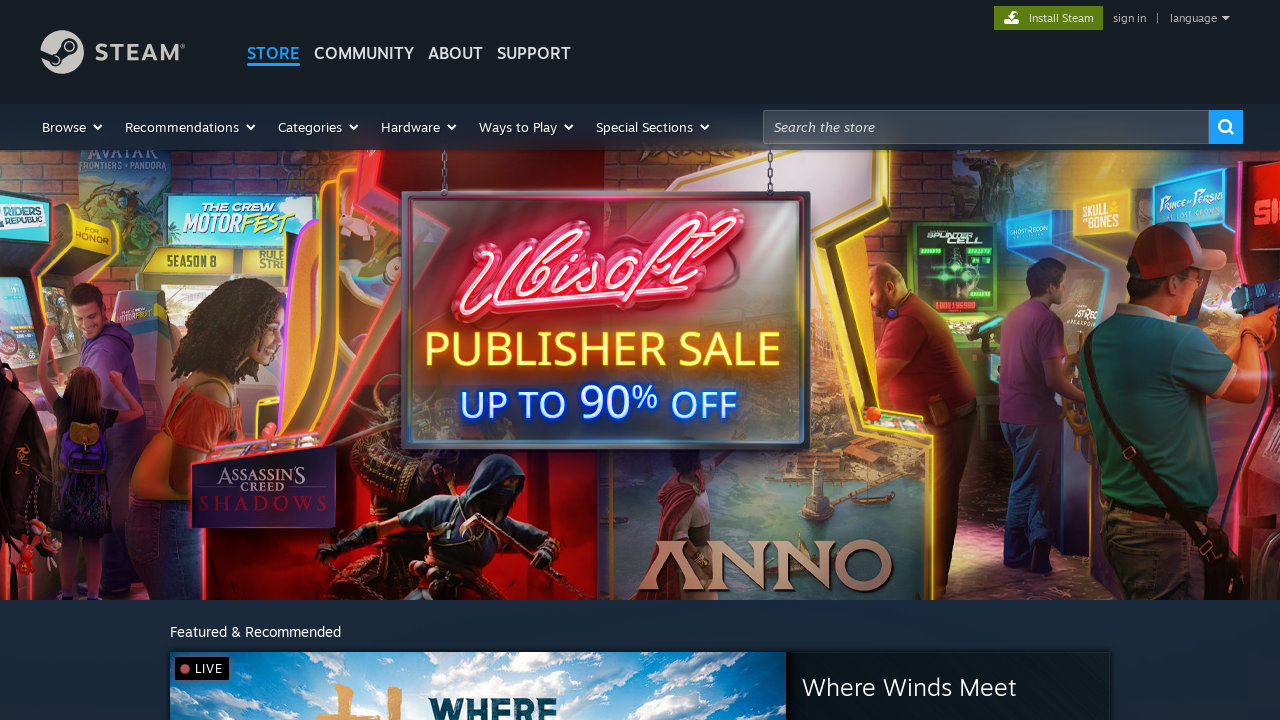

Refreshed the Steam store page
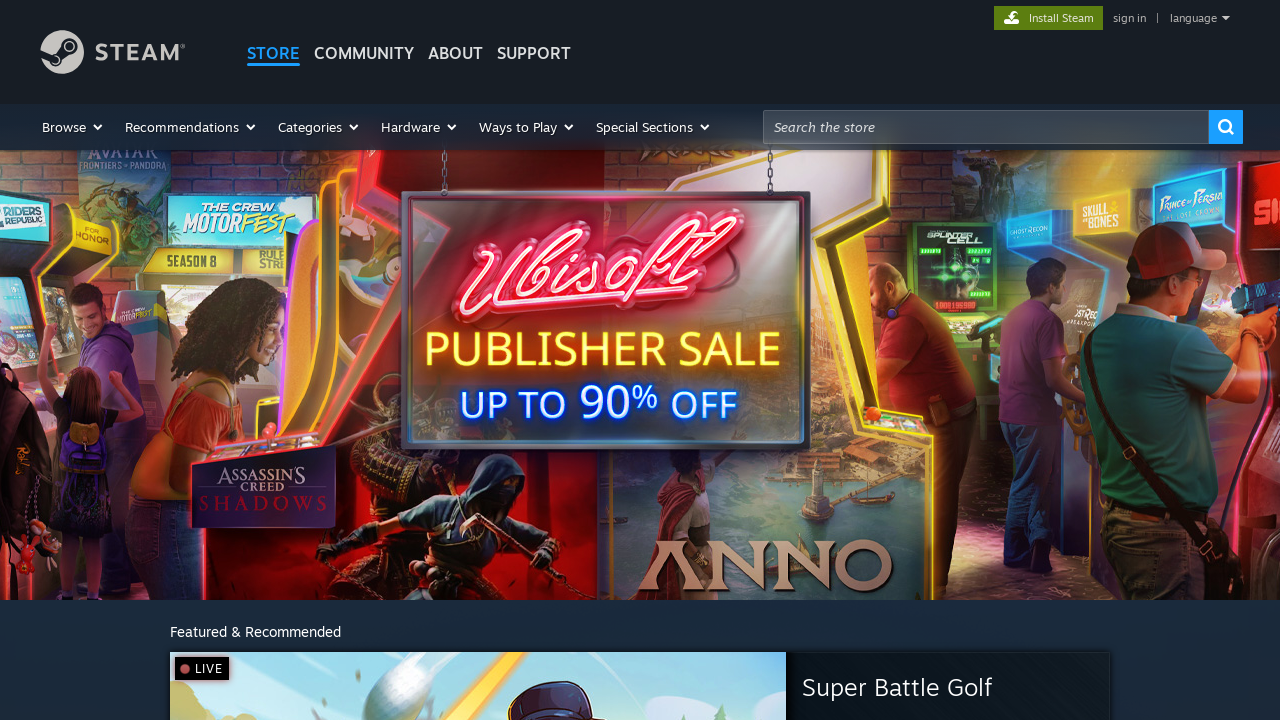

Refreshed the Steam store page again
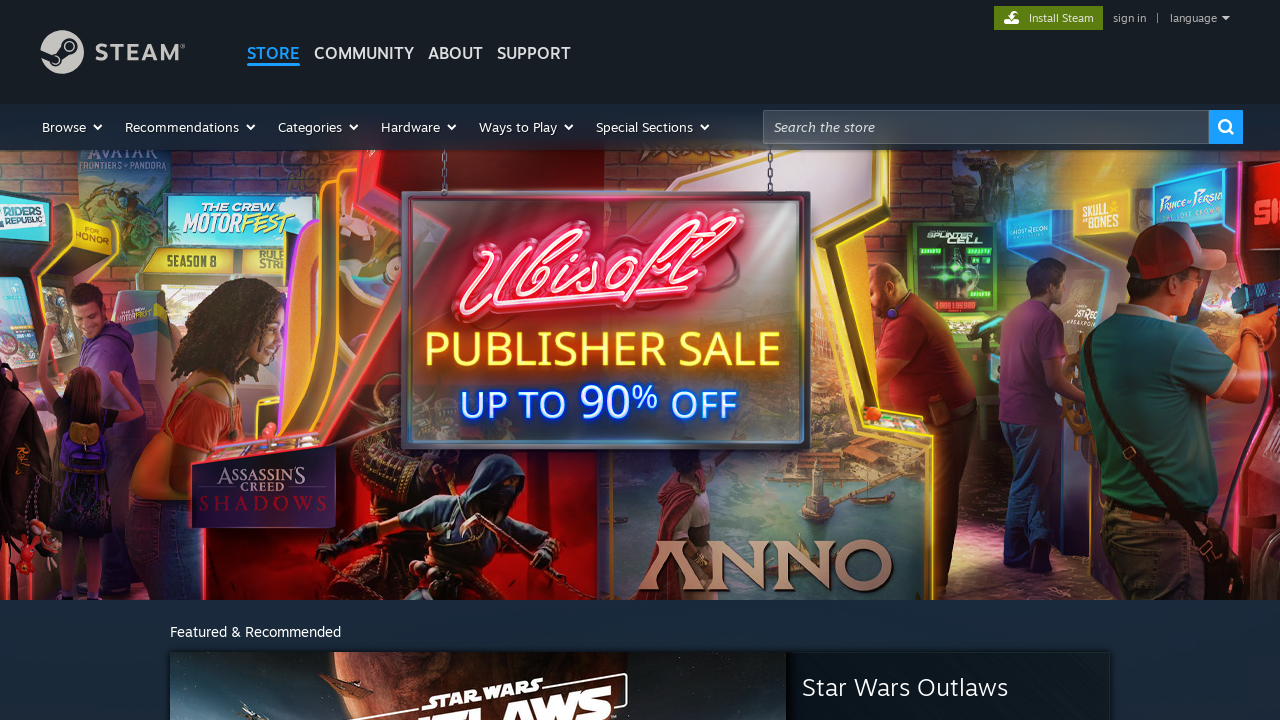

Navigated to Steam Community
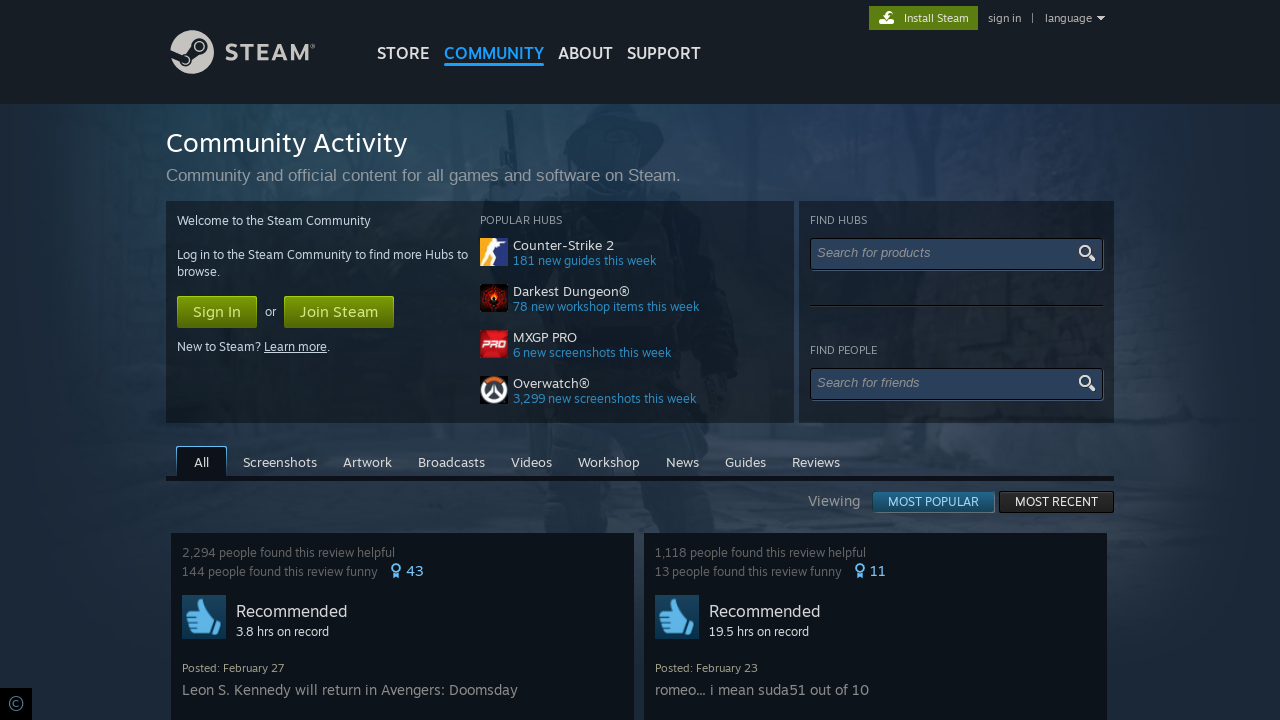

Navigated back to Steam store using browser history
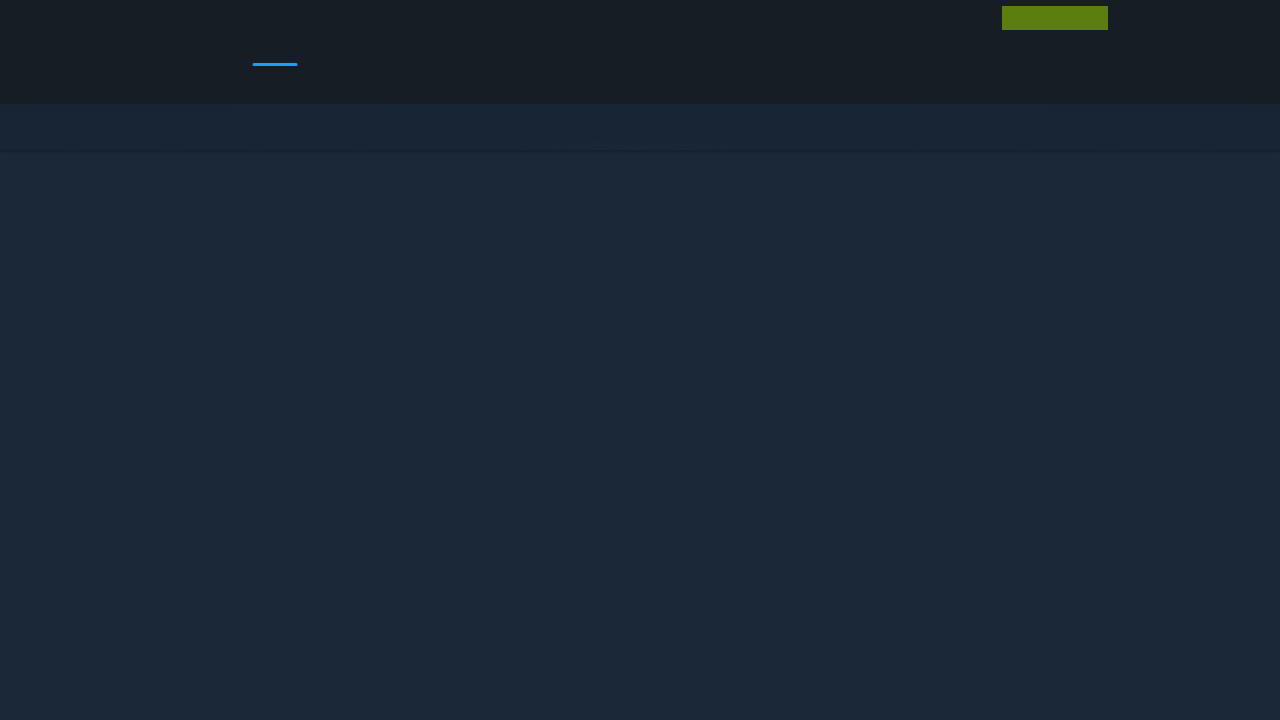

Navigated forward to Steam Community using browser history
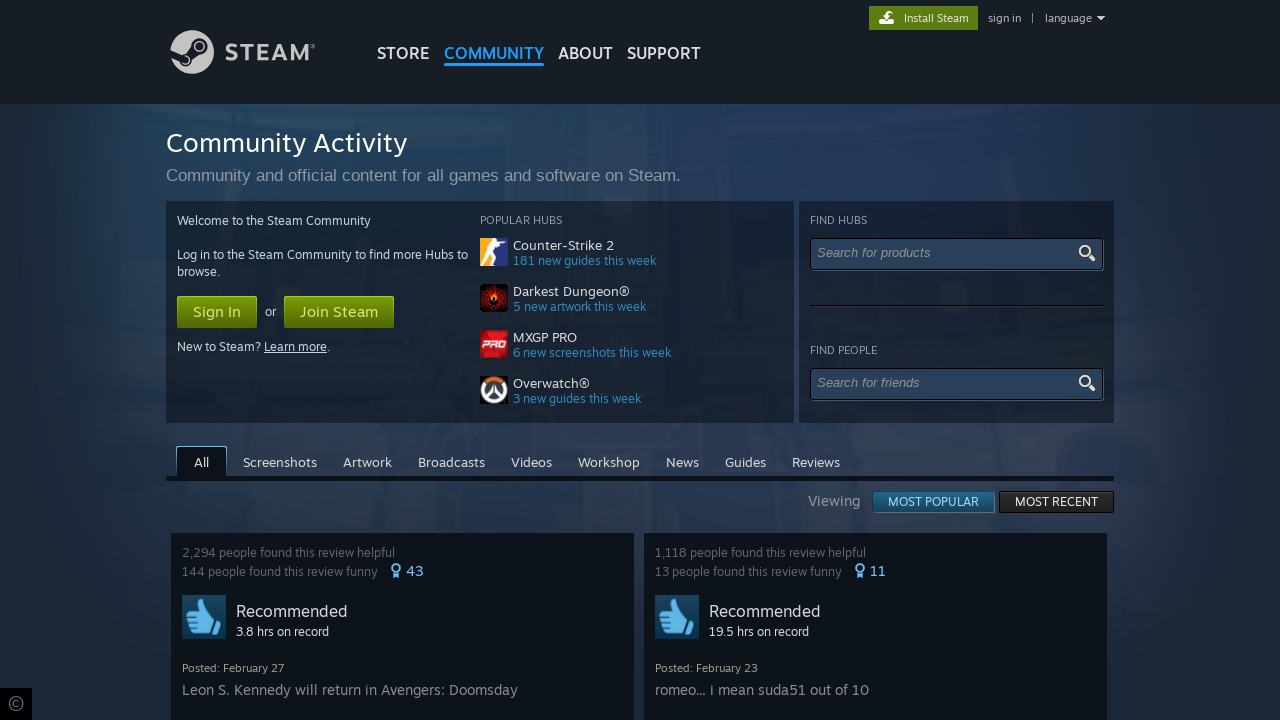

Navigated back to Steam store again using browser history
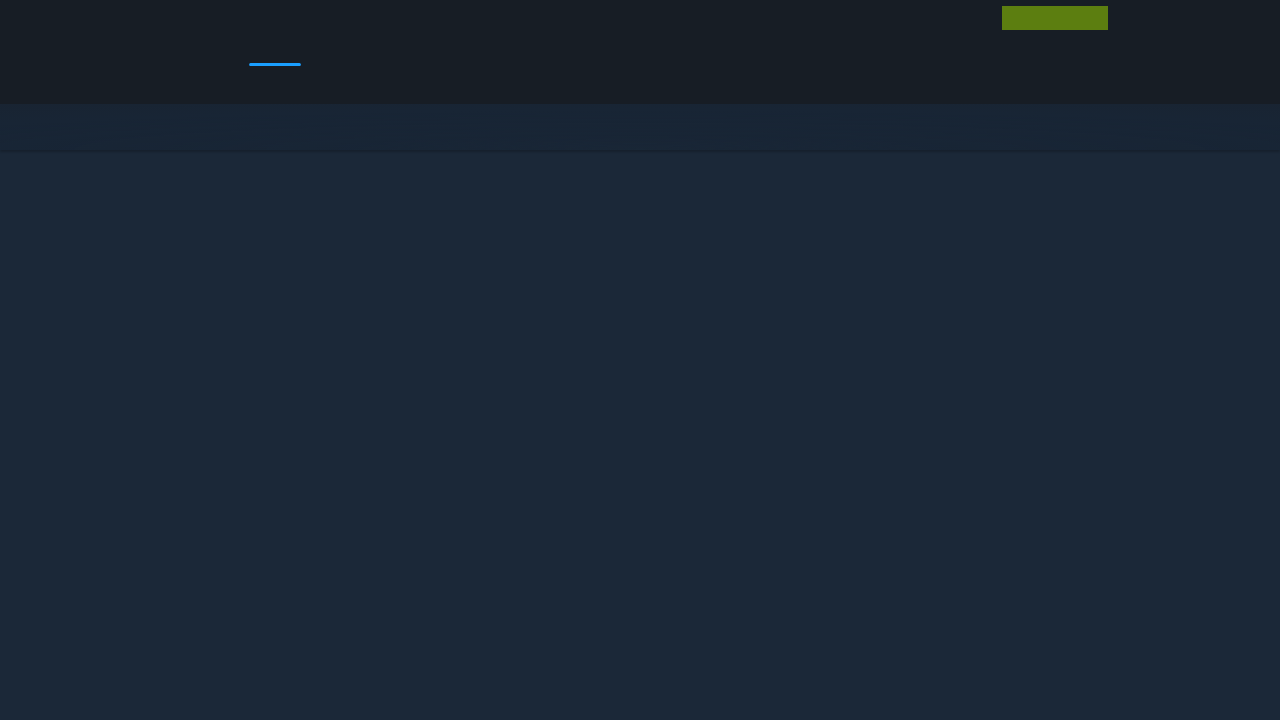

Verified page loaded by confirming body element exists
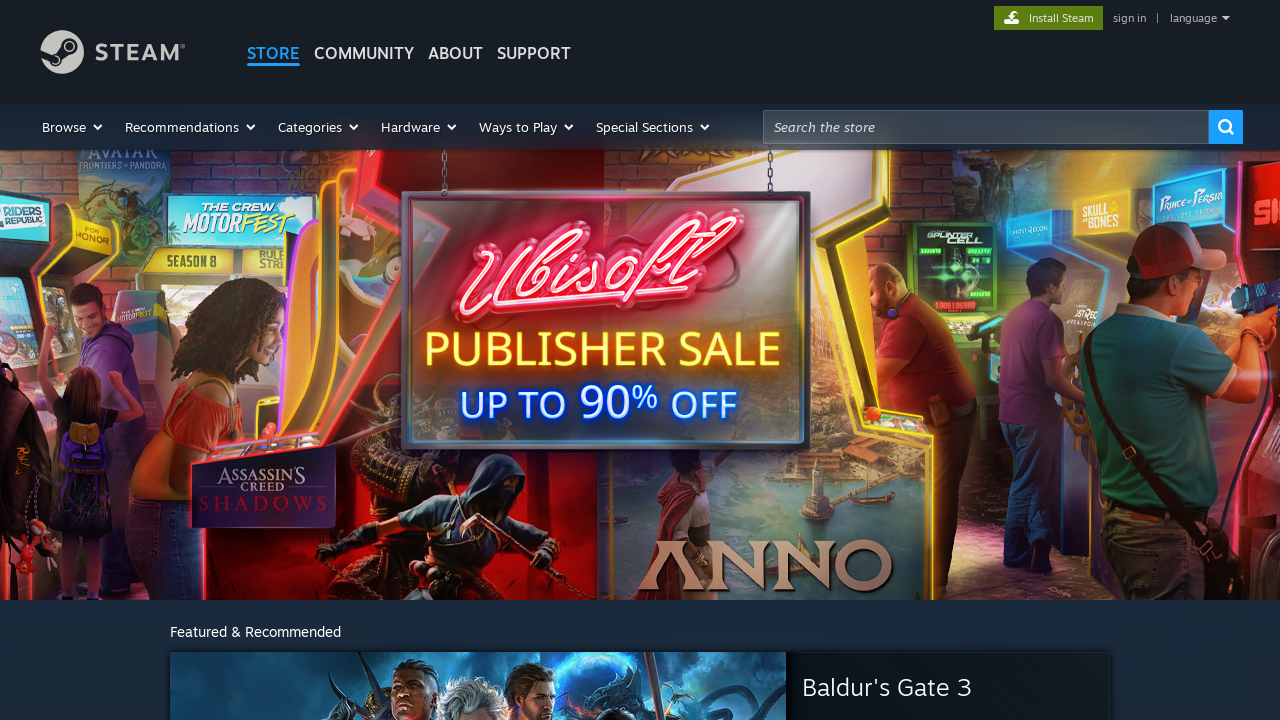

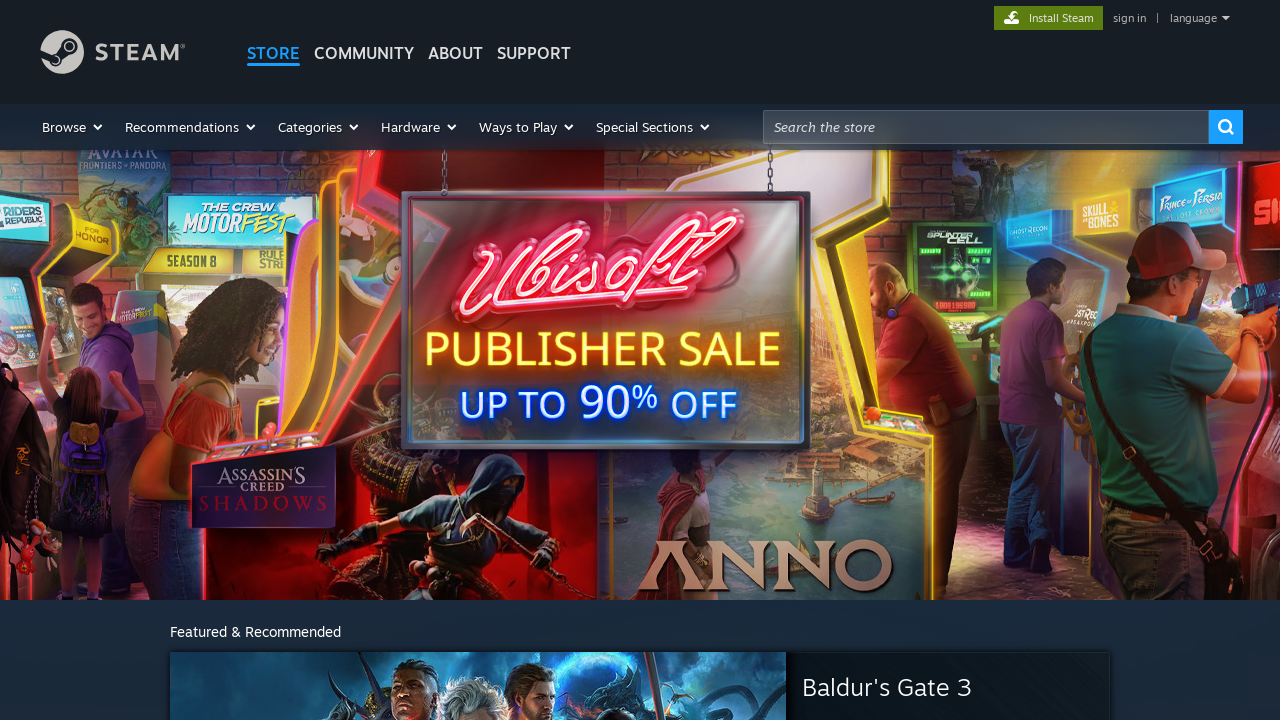